Tests interacting with a JavaScript prompt dialog by entering text and accepting it on a W3Schools demo page

Starting URL: https://www.w3schools.com/jsref/tryit.asp?filename=tryjsref_prompt

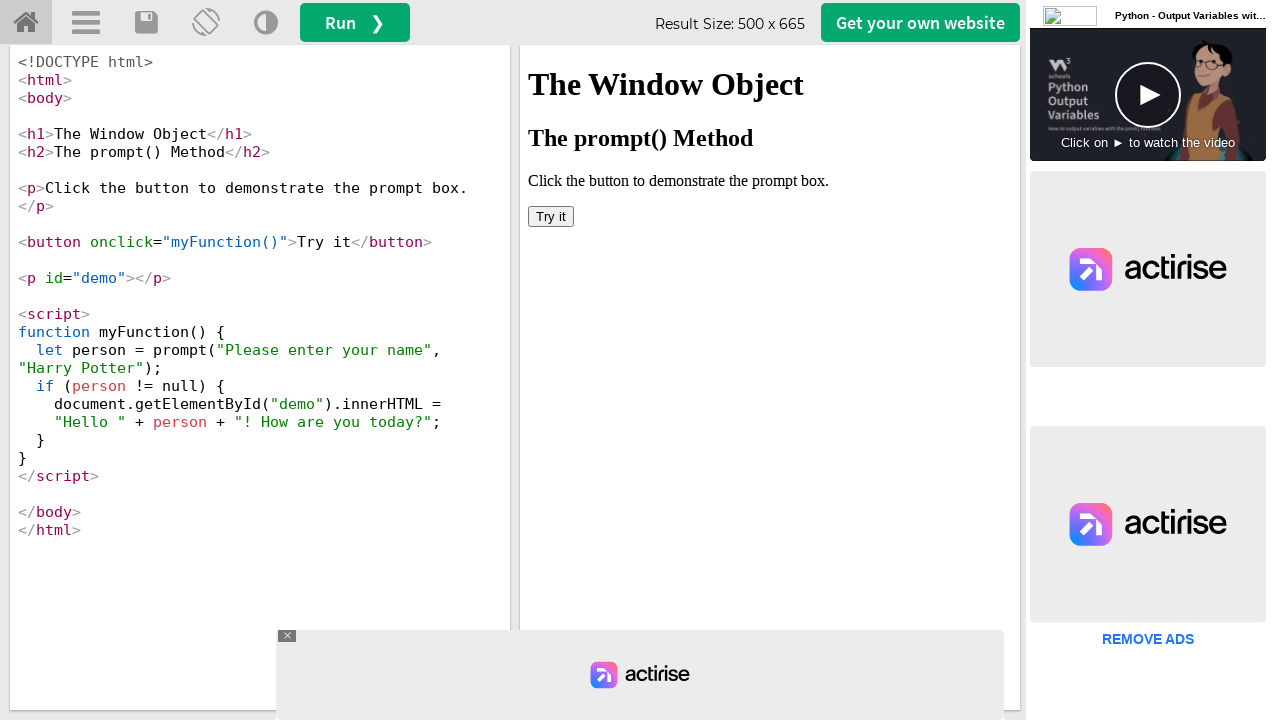

Set up dialog handler to accept prompt with 'Lorem ipsum'
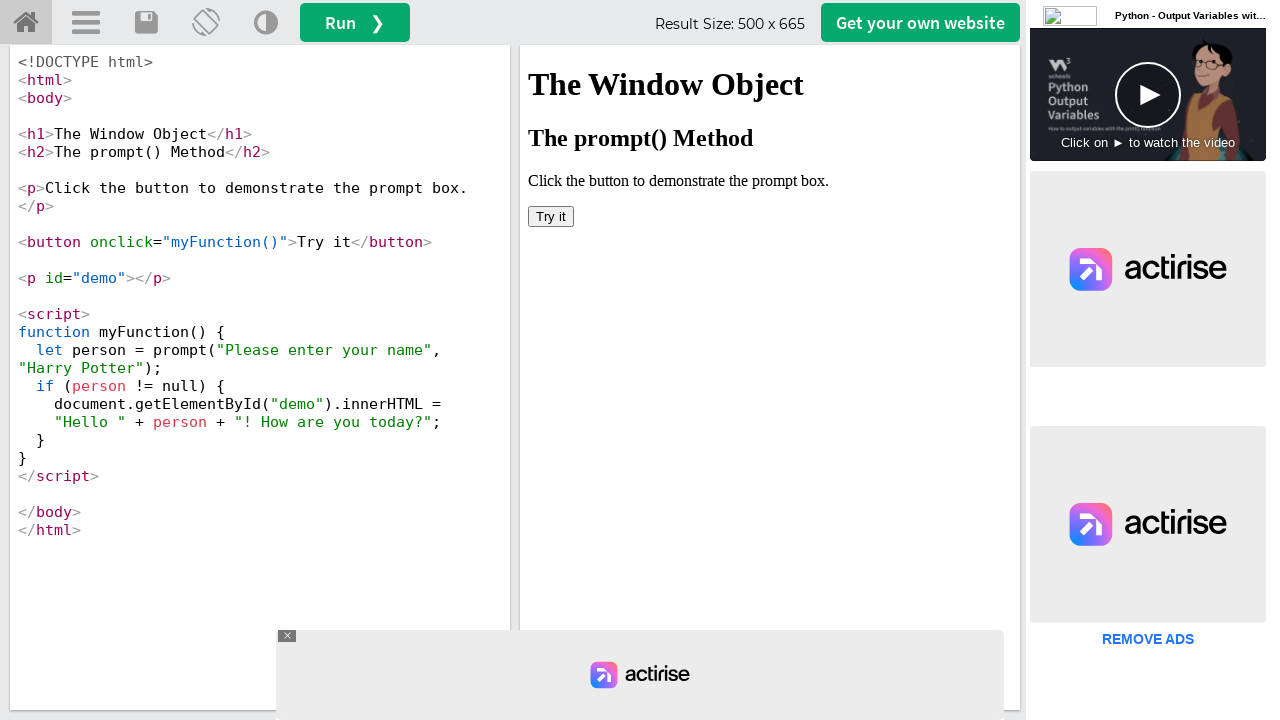

Clicked button in iframe to trigger JavaScript prompt dialog at (551, 216) on #iframeResult >> internal:control=enter-frame >> button
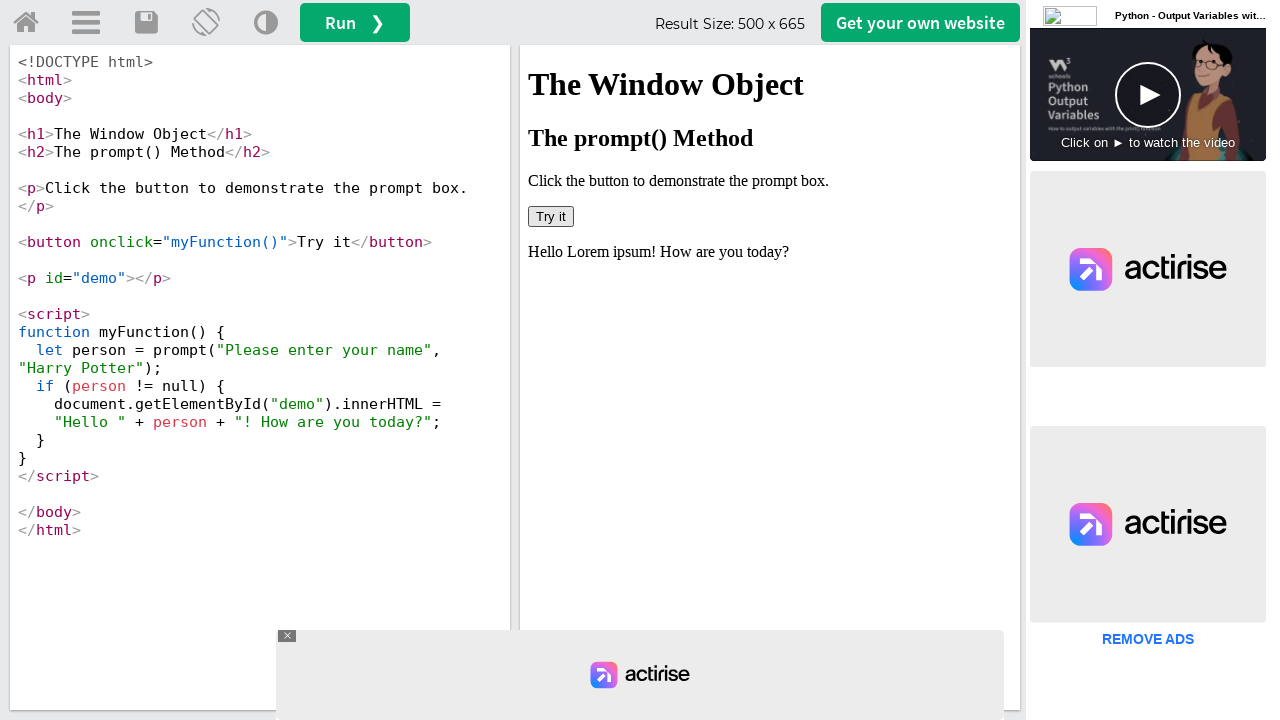

Waited 500ms for prompt dialog to be processed
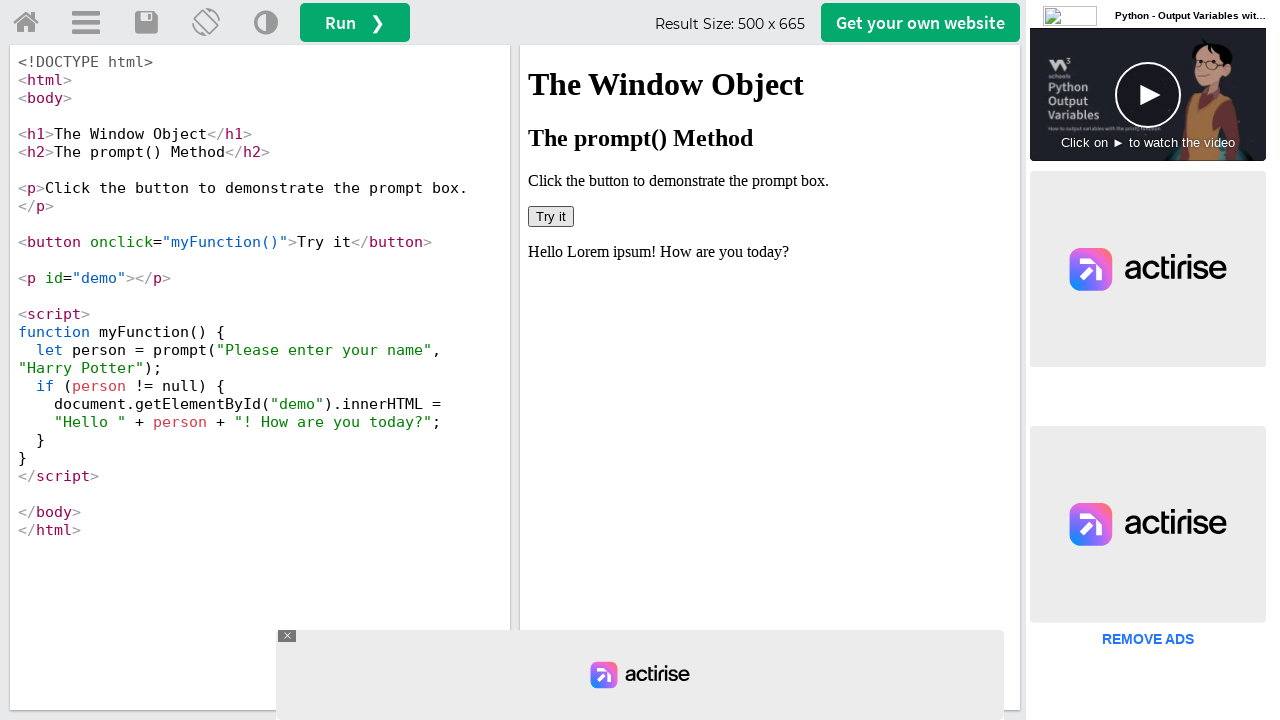

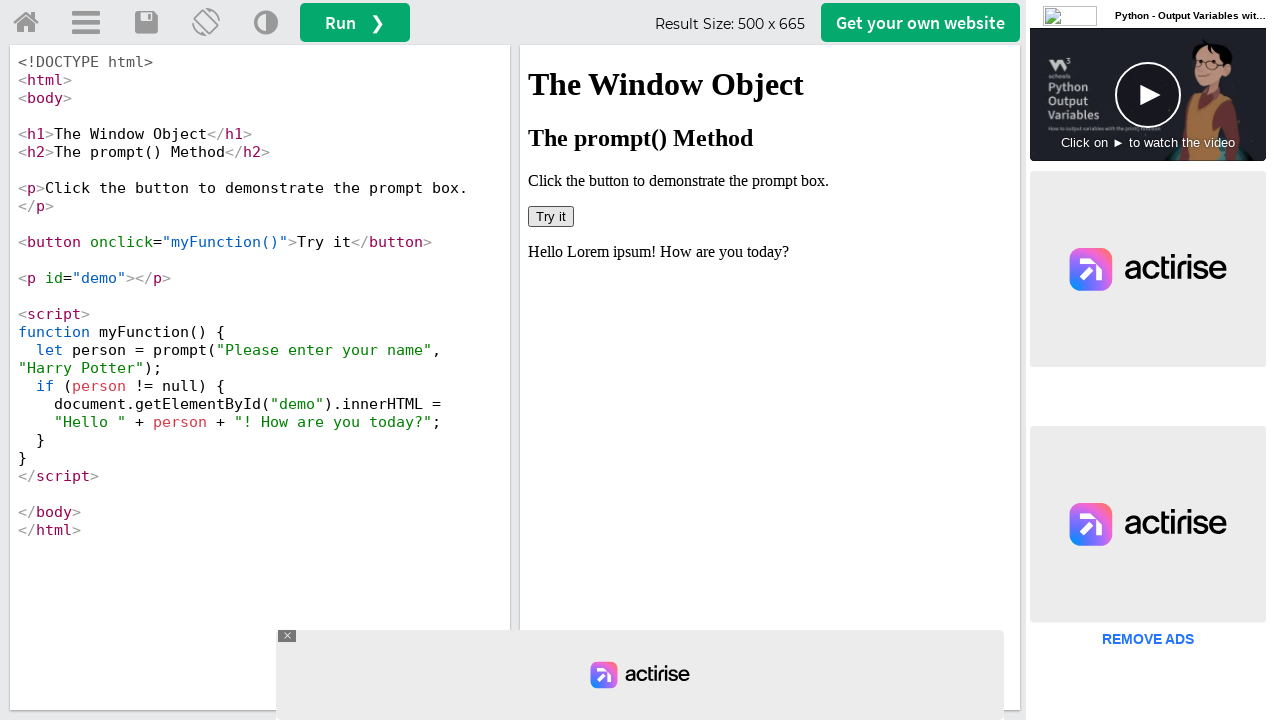